Tests drag and drop functionality by dragging column A to column B position

Starting URL: http://the-internet.herokuapp.com/drag_and_drop

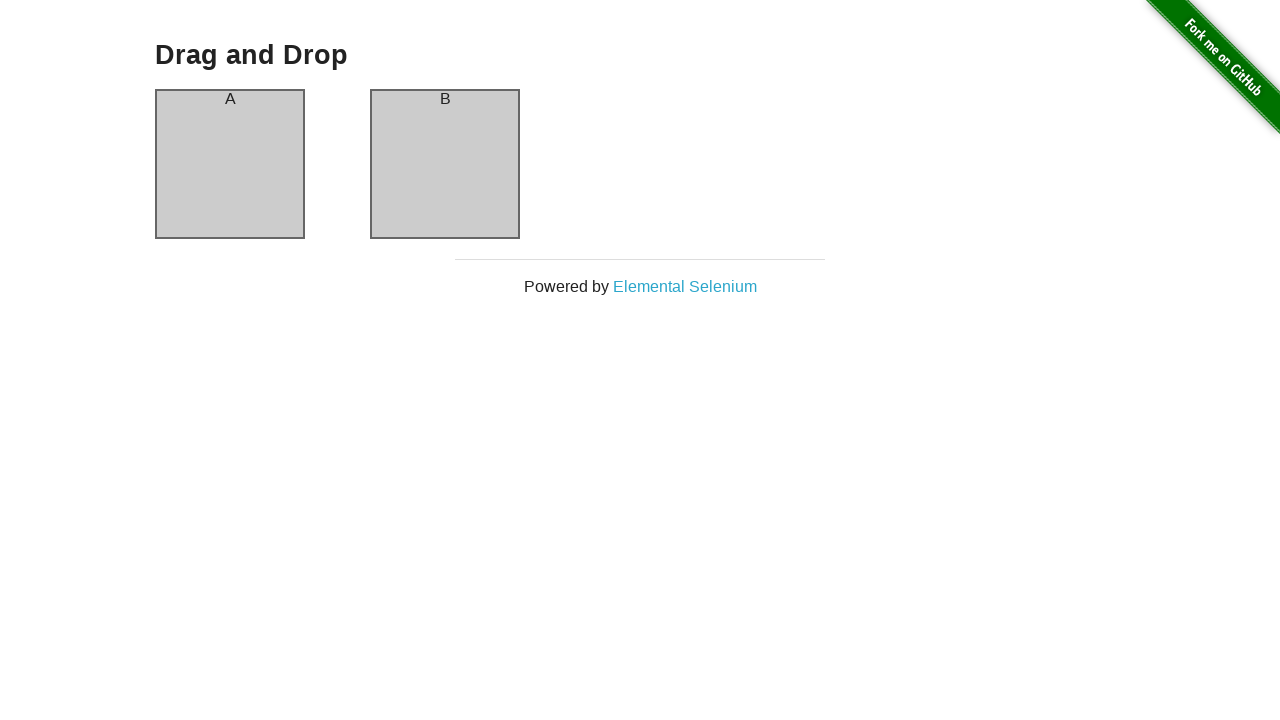

Waited for column A element to load
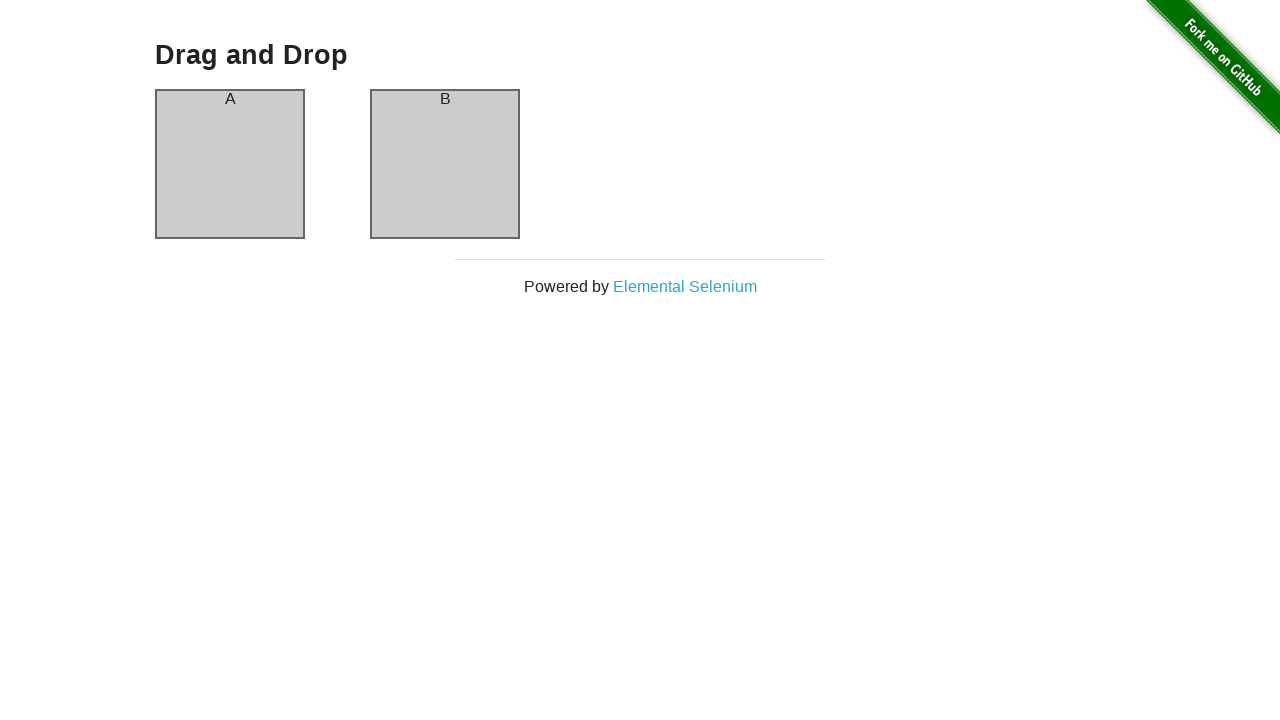

Dragged column A to column B position at (445, 164)
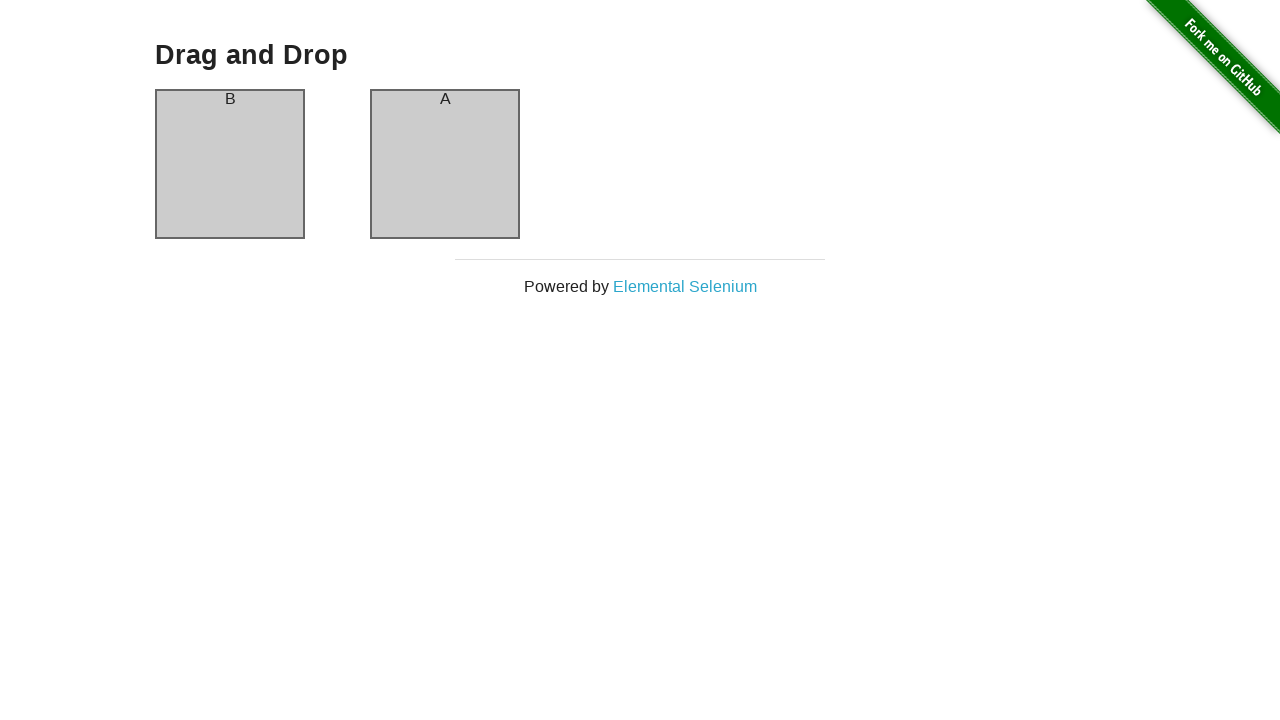

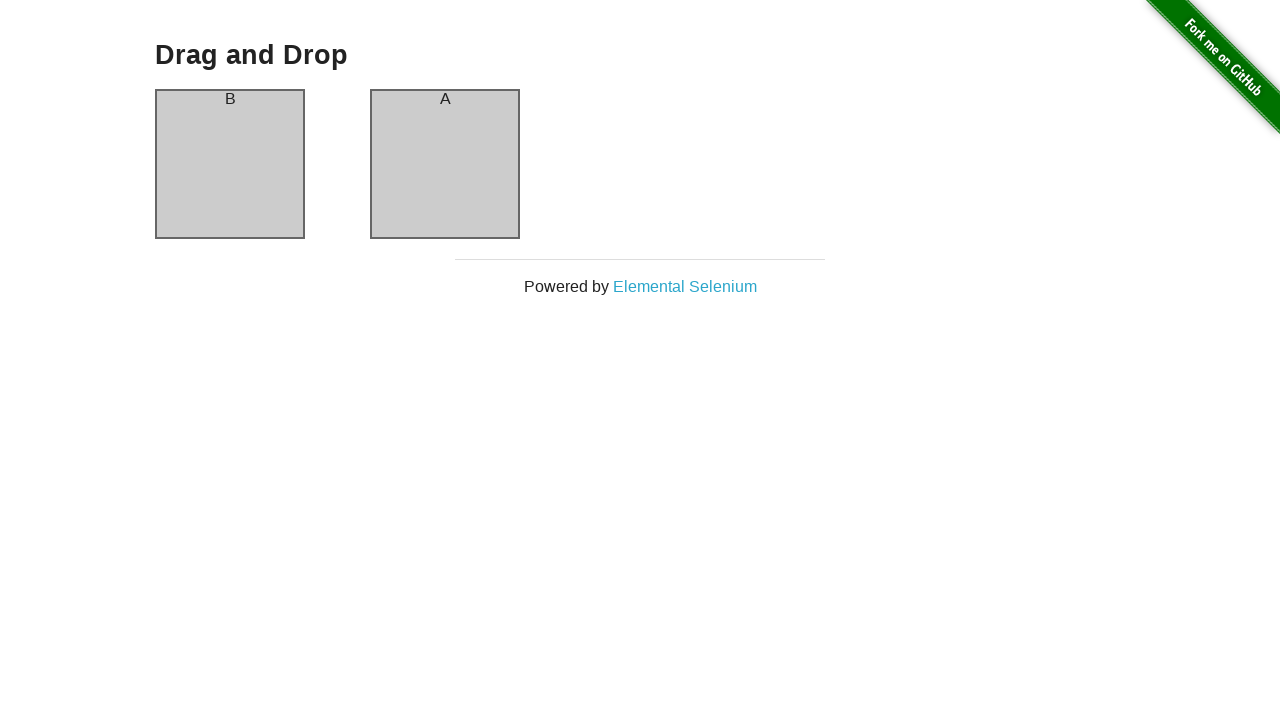